Tests dropdown menu navigation by hovering over the Blogs menu and clicking on a submenu item

Starting URL: https://omayo.blogspot.com/

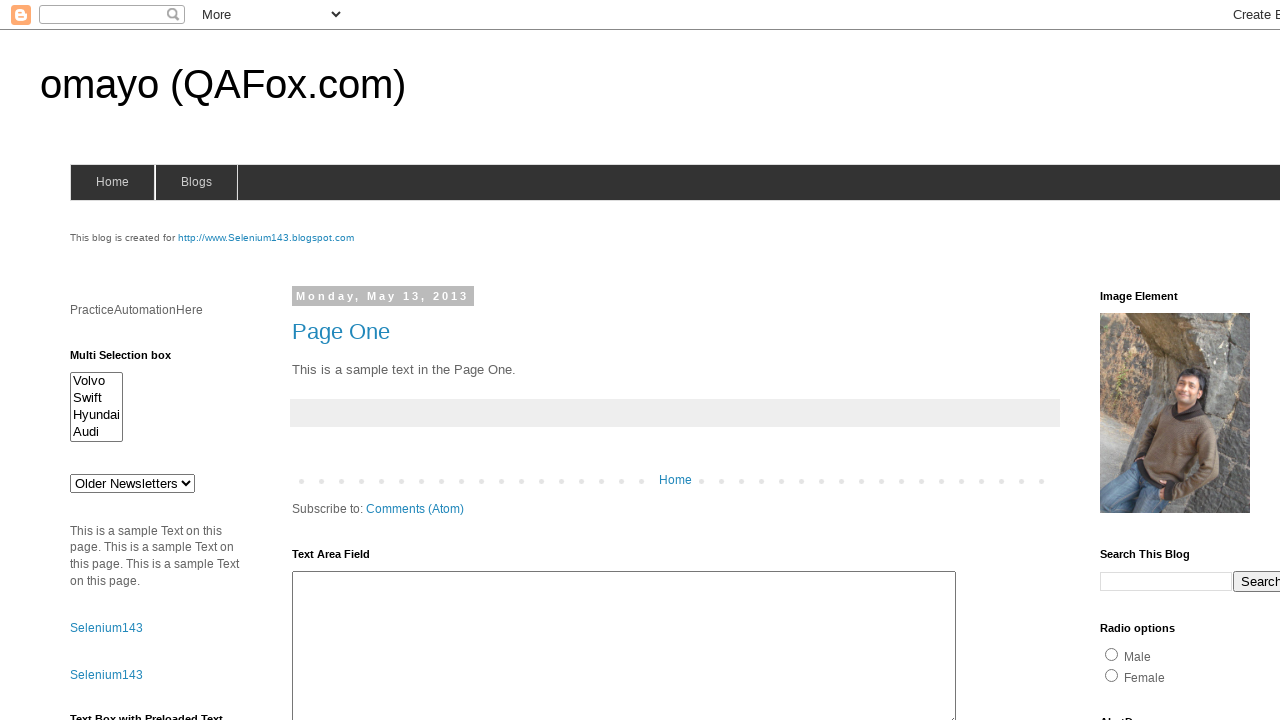

Hovered over Blogs menu to reveal dropdown at (196, 182) on xpath=//a/span[@id='blogsmenu']
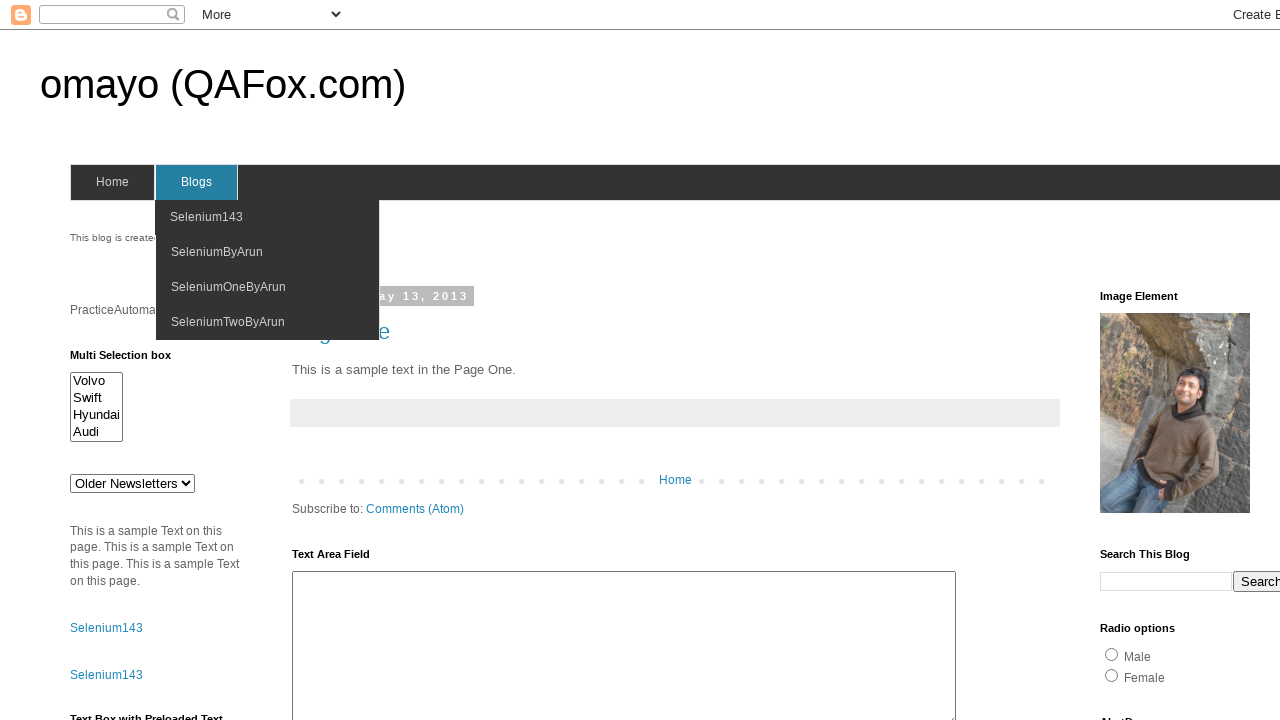

Waited for dropdown menu to fully load
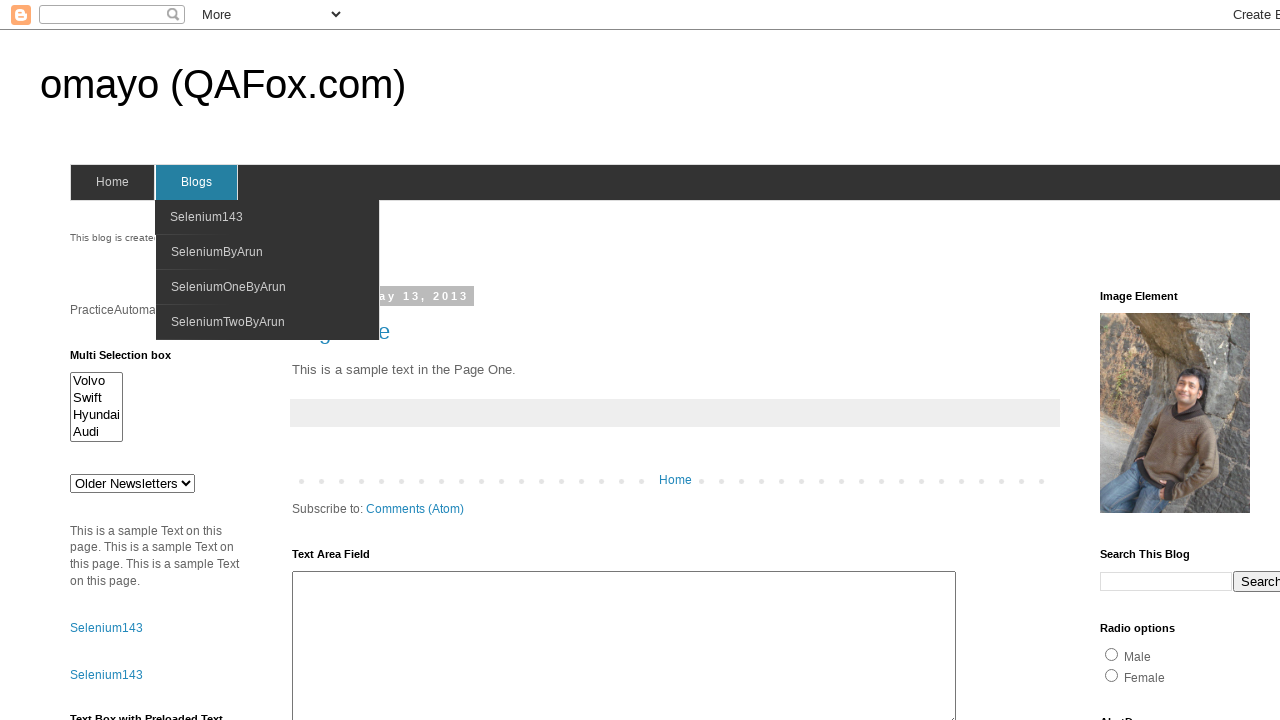

Clicked on SeleniumByArun submenu item at (217, 252) on xpath=//span[text()='SeleniumByArun']
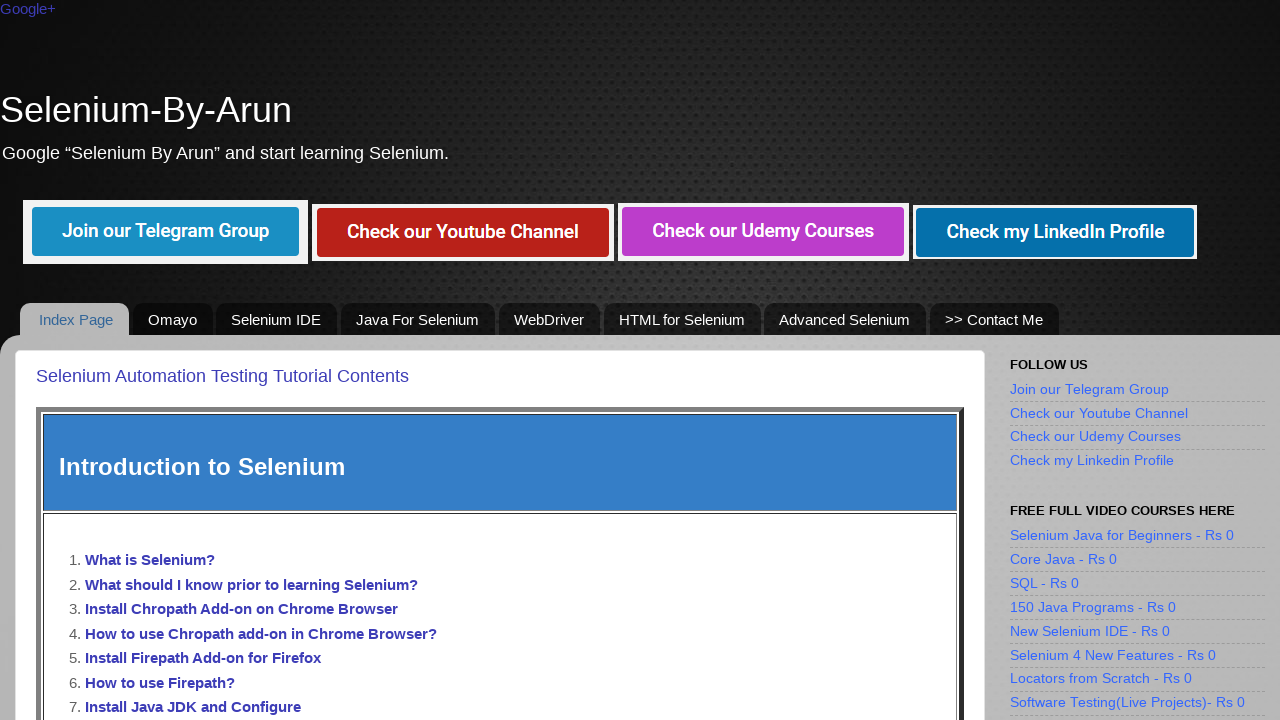

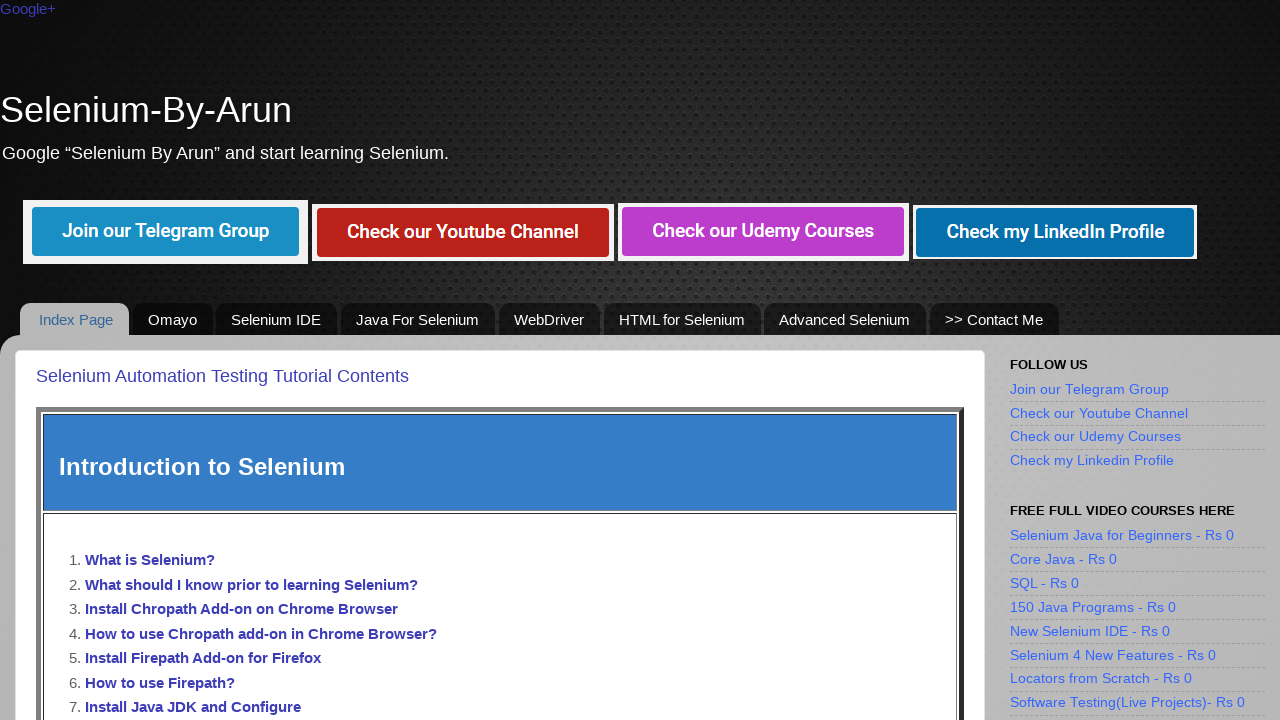